Tests checkbox functionality by verifying initial state and toggling checkboxes

Starting URL: https://bonigarcia.dev/selenium-webdriver-java/web-form.html

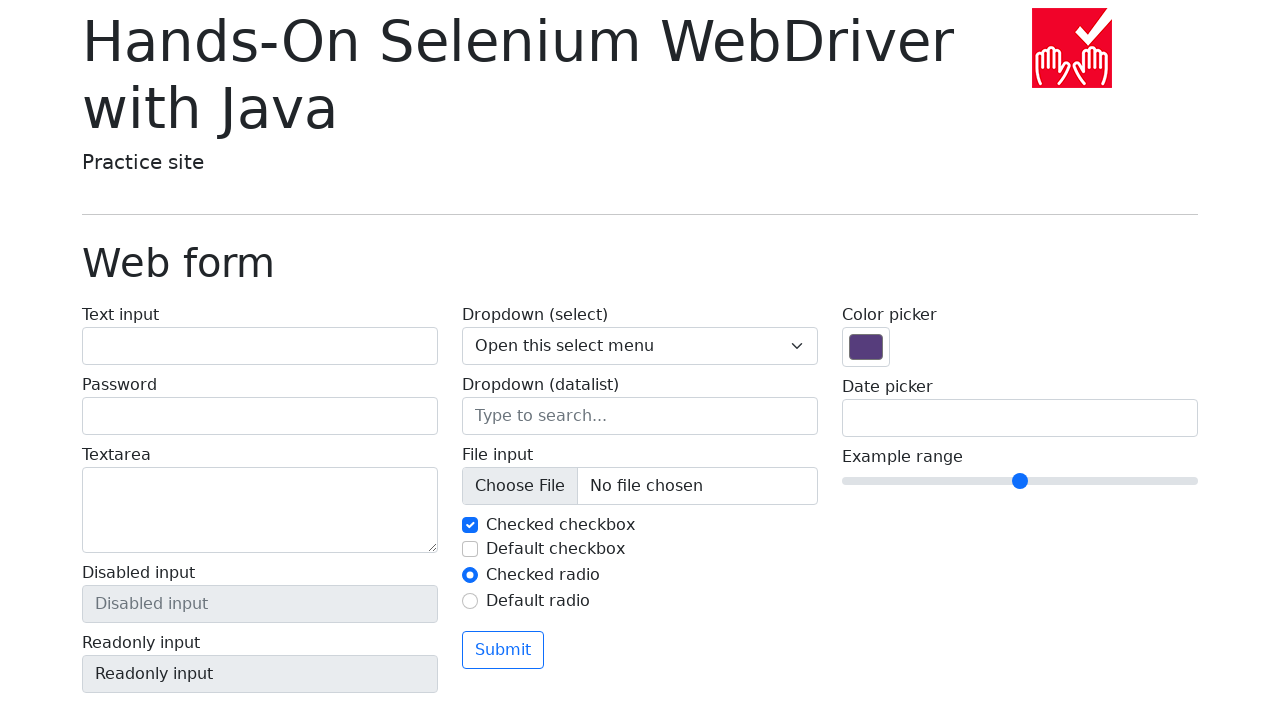

Located checkbox 1 element
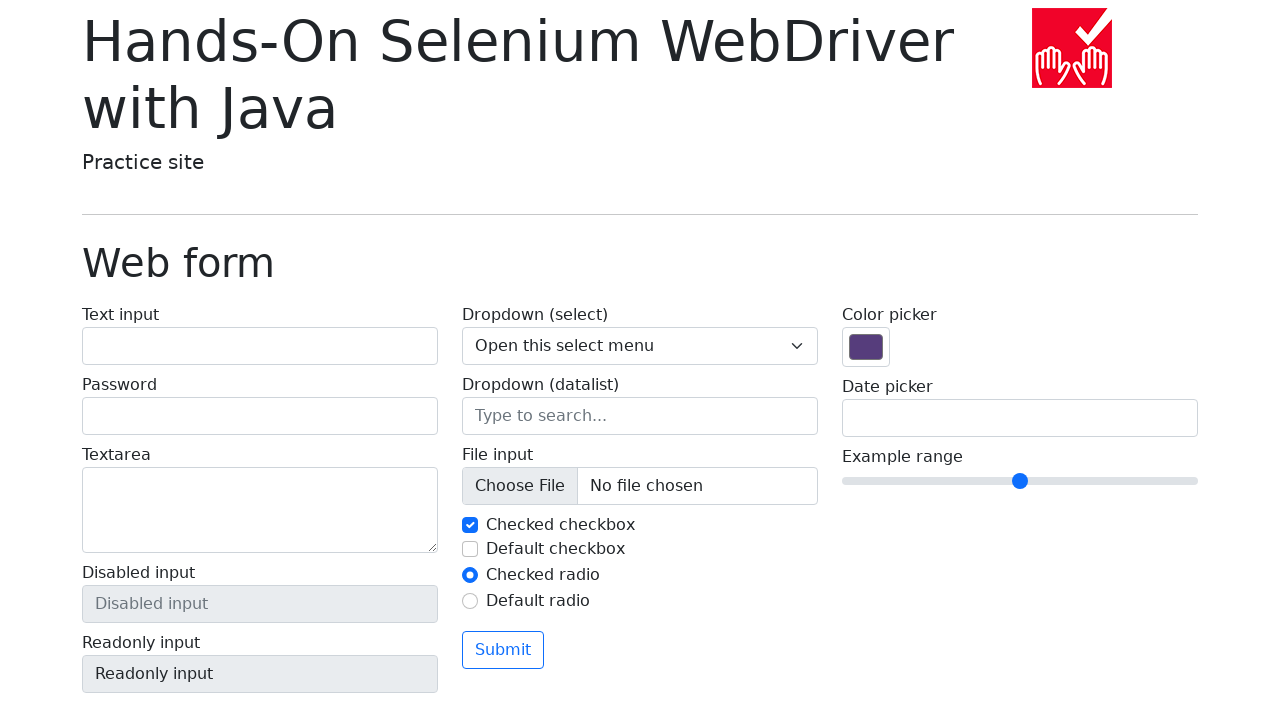

Located checkbox 2 element
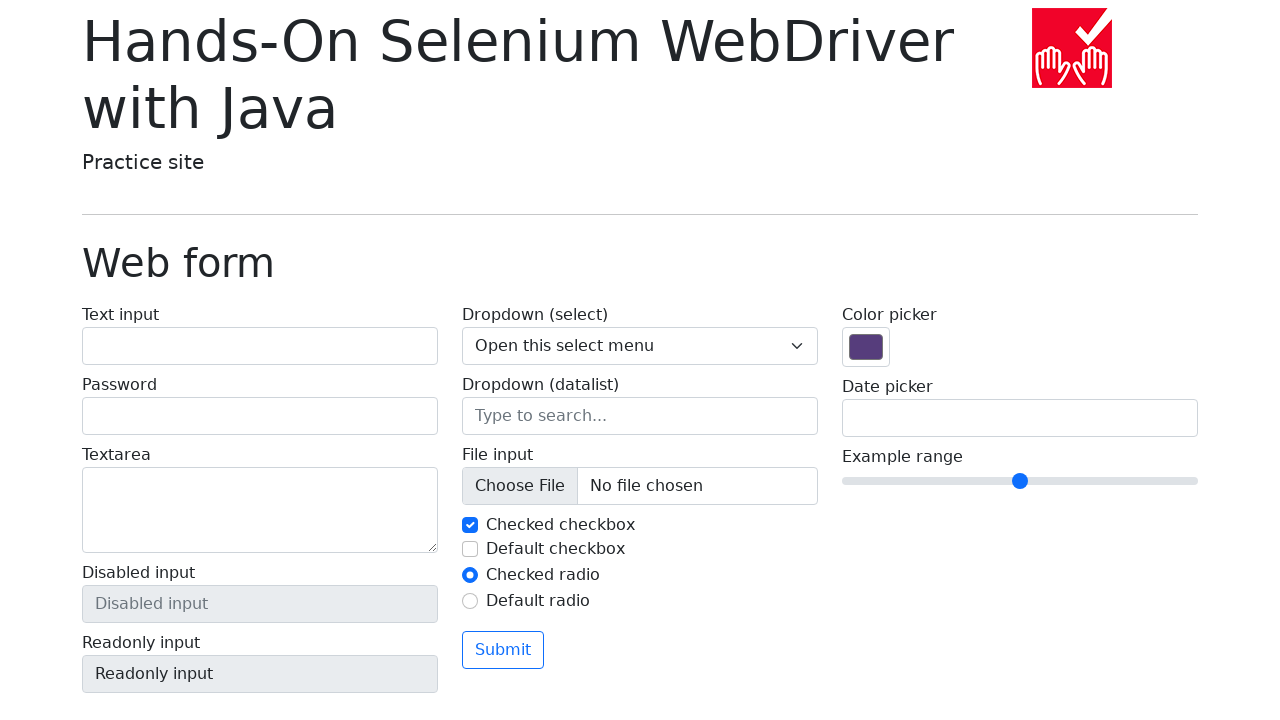

Verified checkbox 1 is initially checked
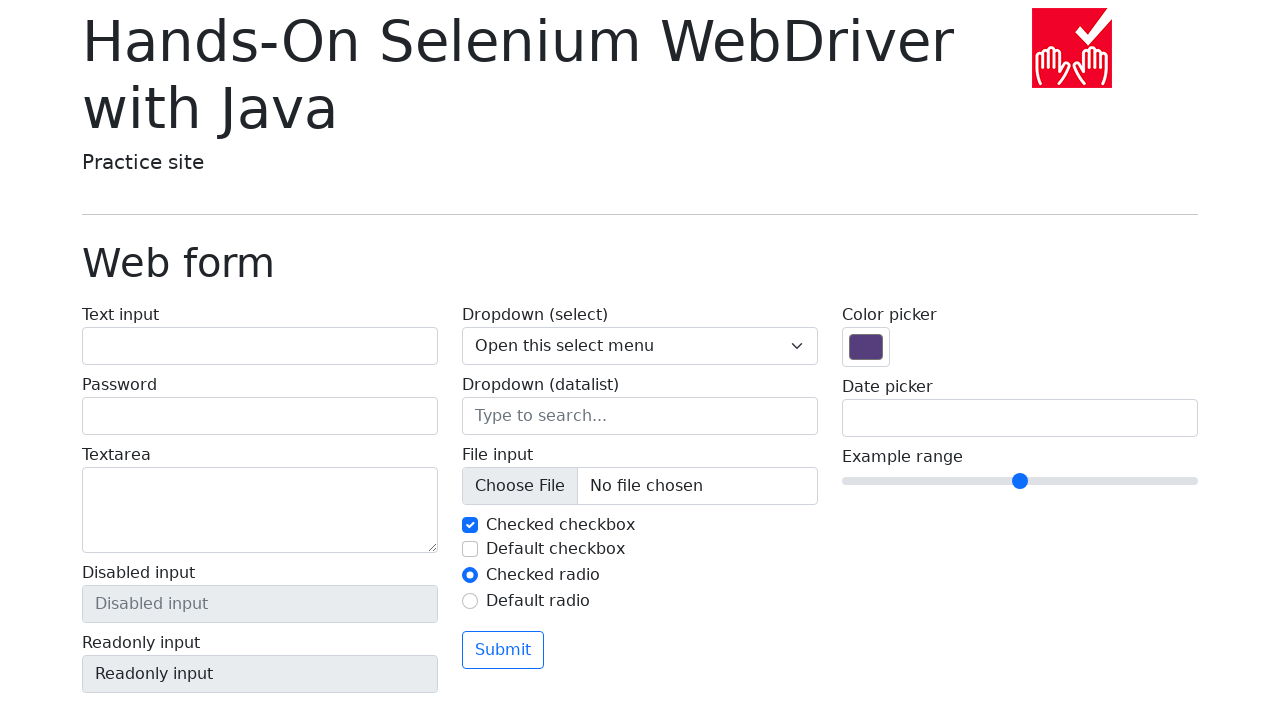

Clicked checkbox 2 to check it at (470, 549) on input#my-check-2
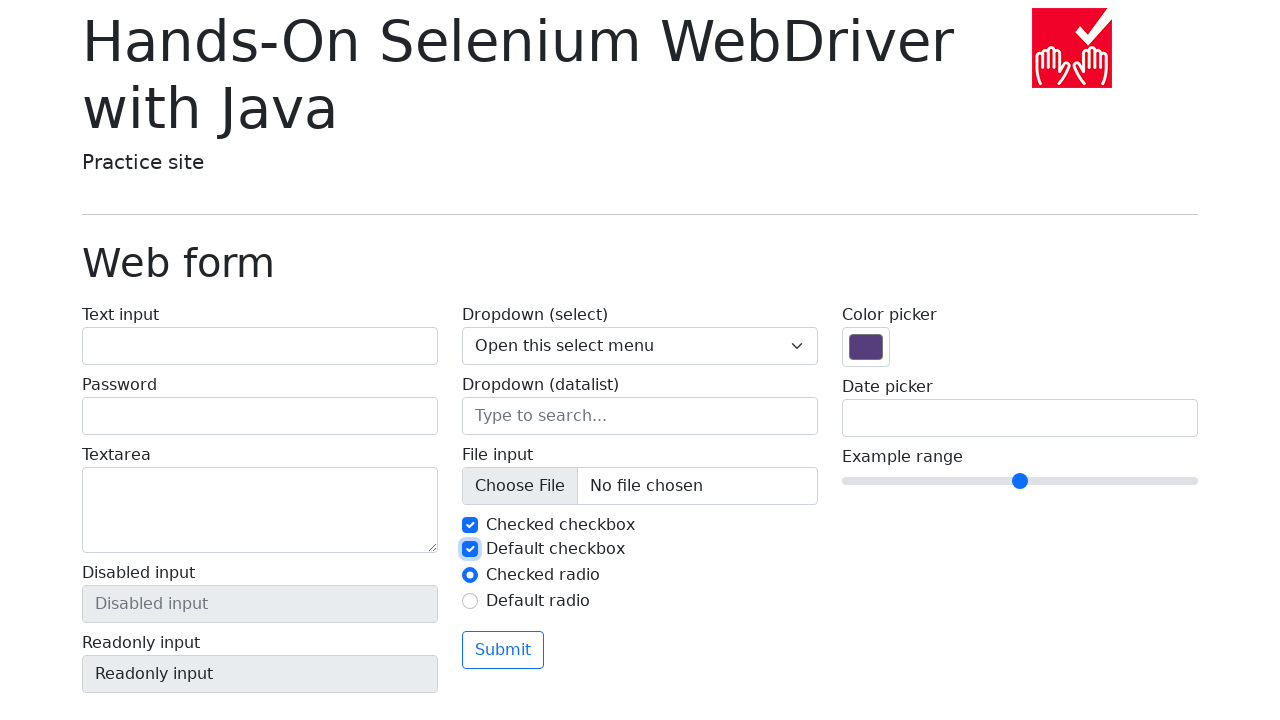

Verified checkbox 2 is now checked
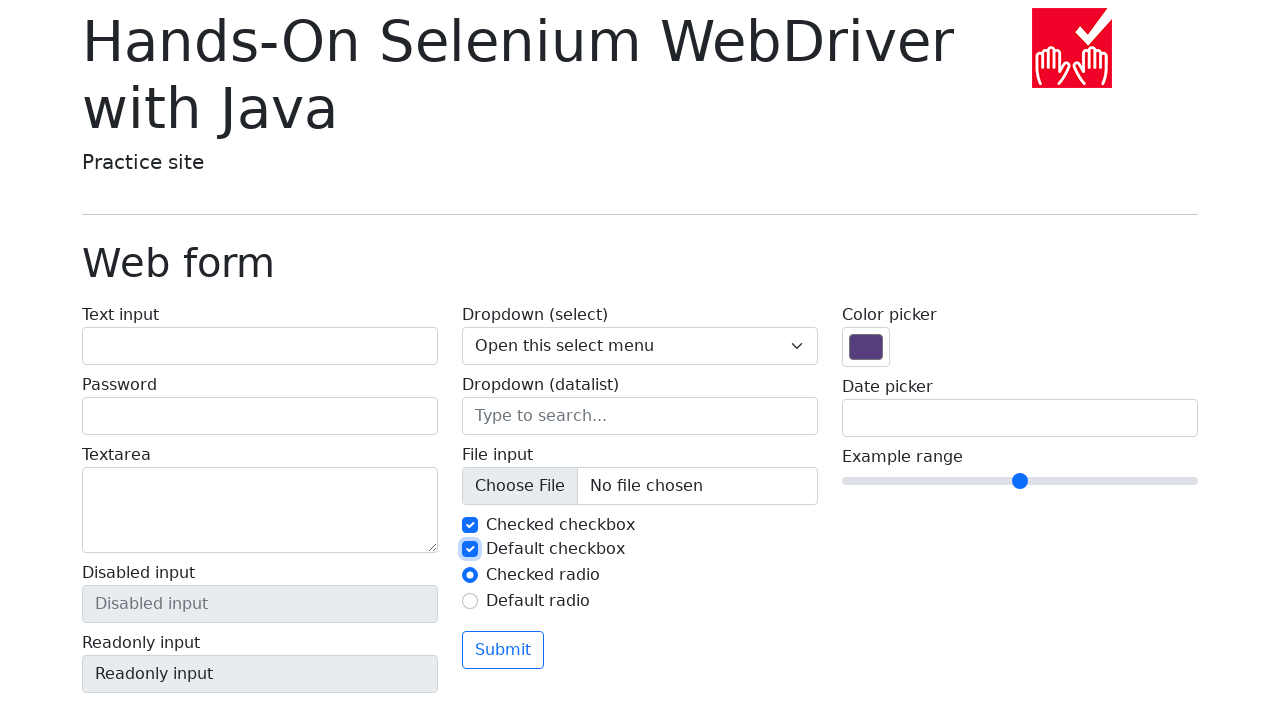

Clicked checkbox 2 again to uncheck it at (470, 549) on input#my-check-2
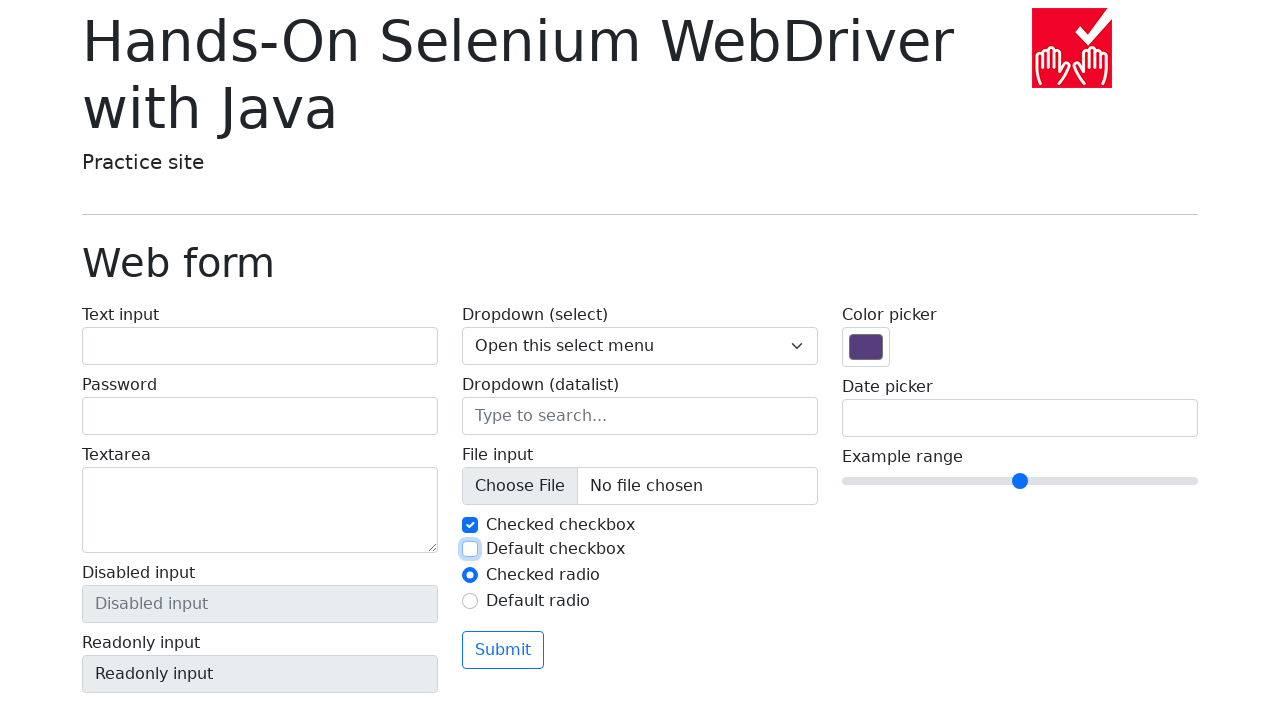

Verified checkbox 2 is now unchecked
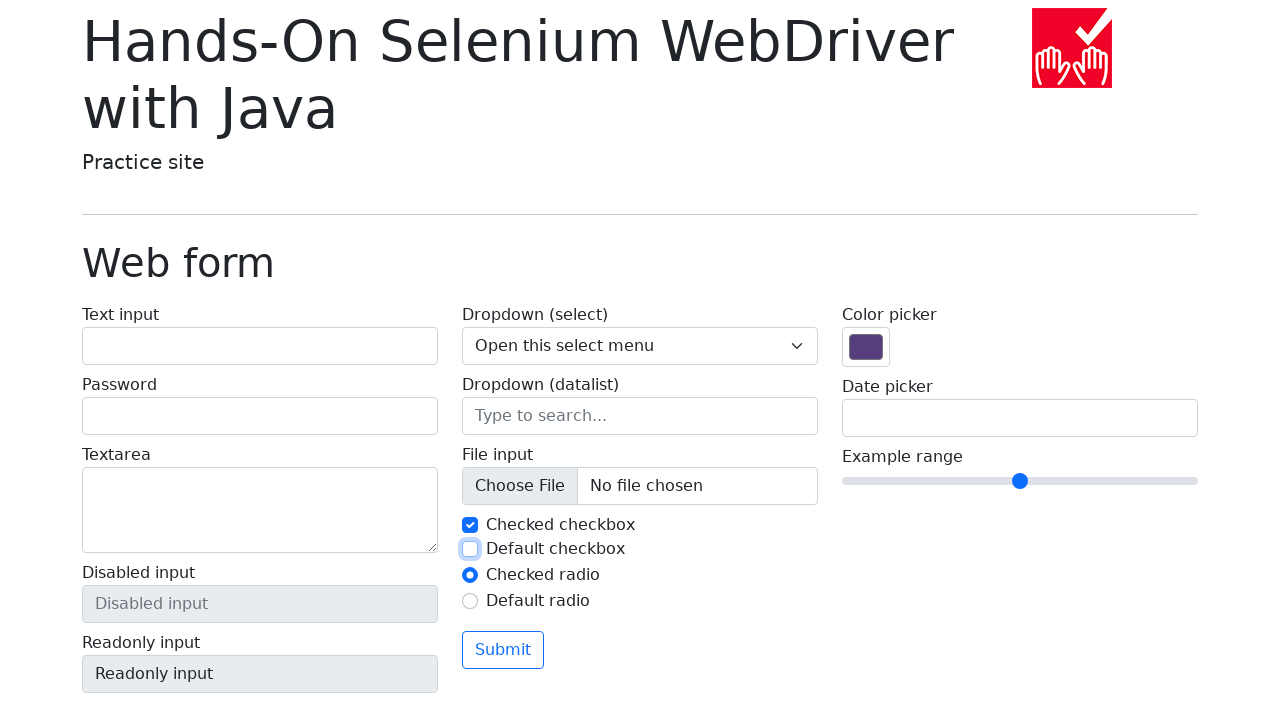

Clicked checkbox 1 to uncheck it at (470, 525) on input#my-check-1
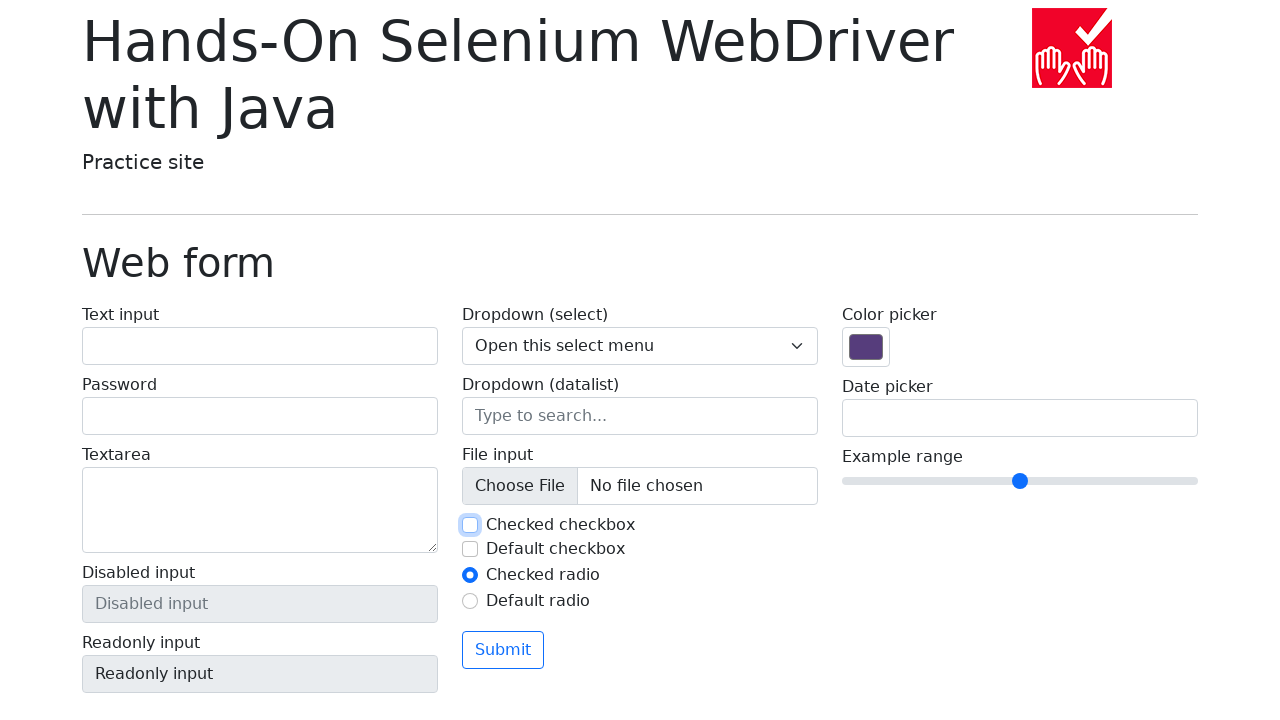

Verified checkbox 1 is now unchecked
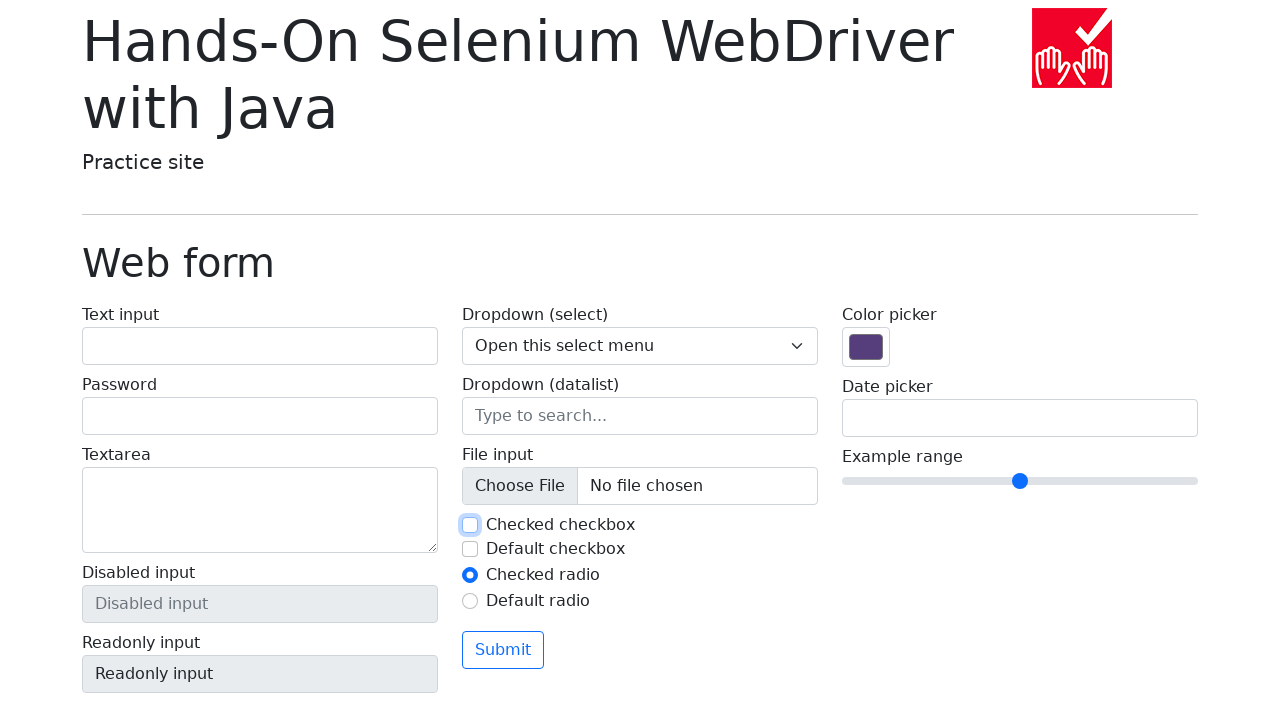

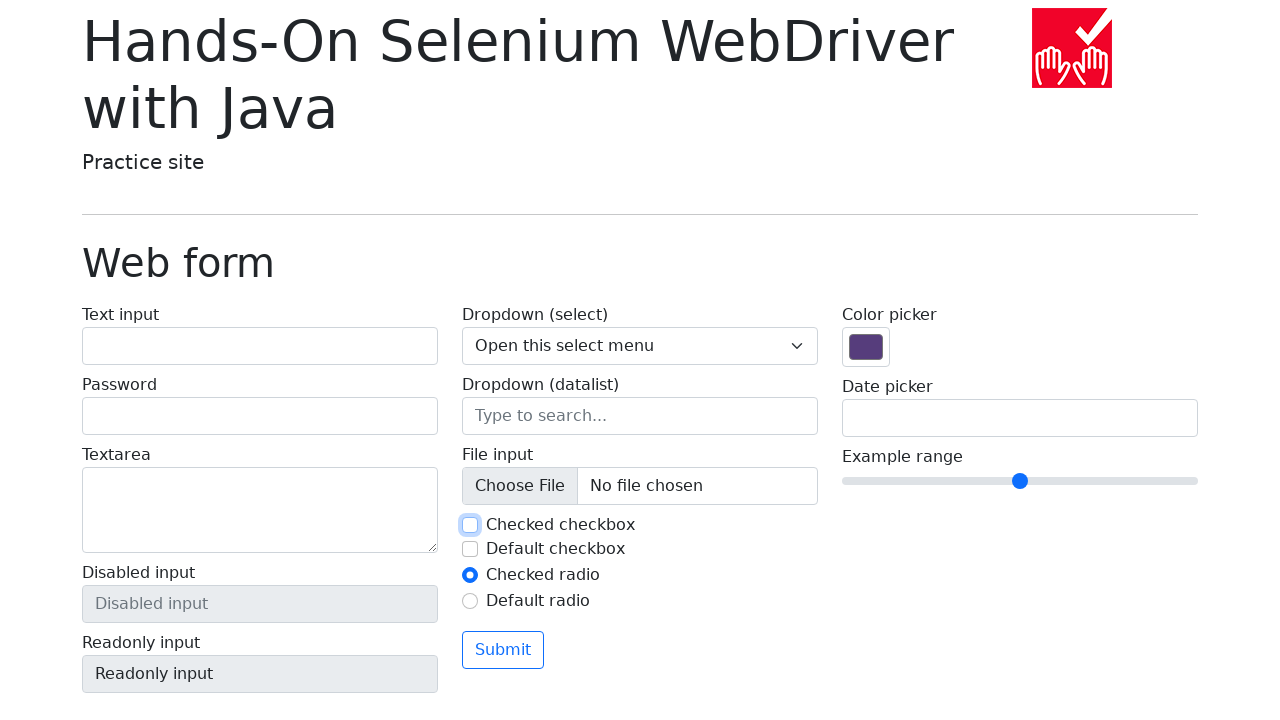